Tests JavaScript alert handling by clicking buttons that trigger alerts, accepting them, entering text in a prompt, and dismissing it

Starting URL: https://demoqa.com/alerts

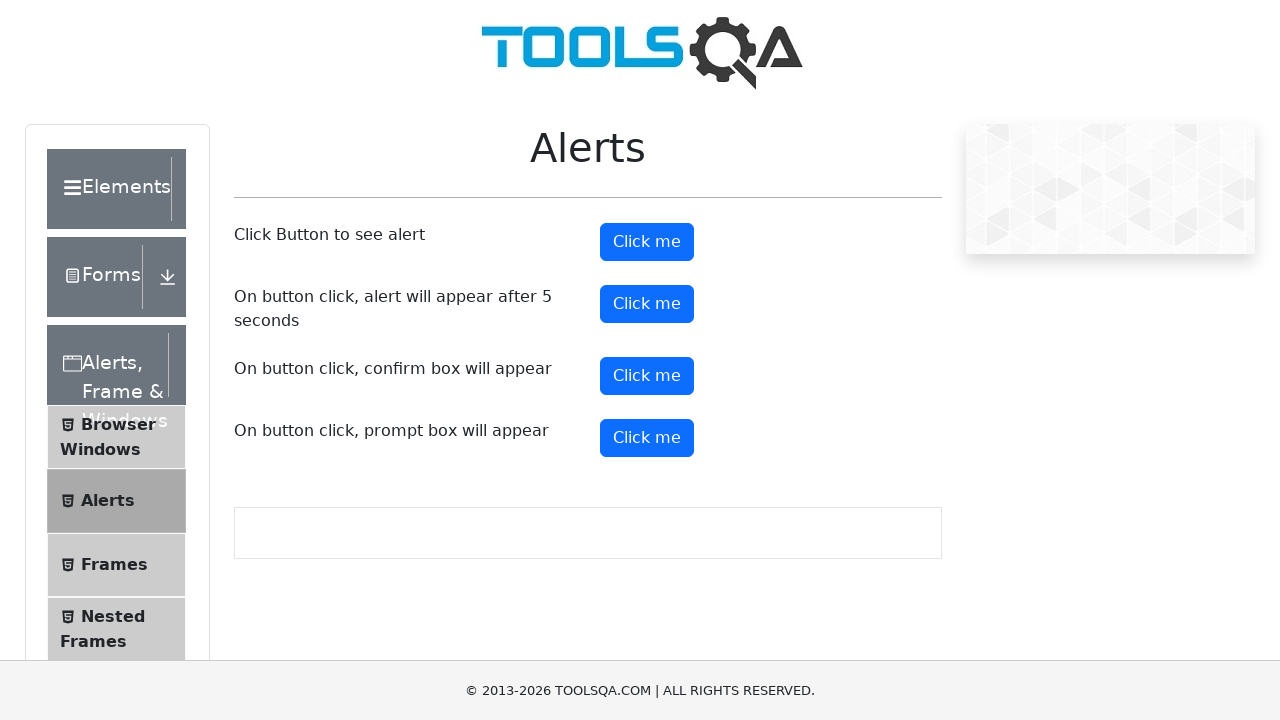

Clicked button to trigger simple alert at (647, 242) on #alertButton
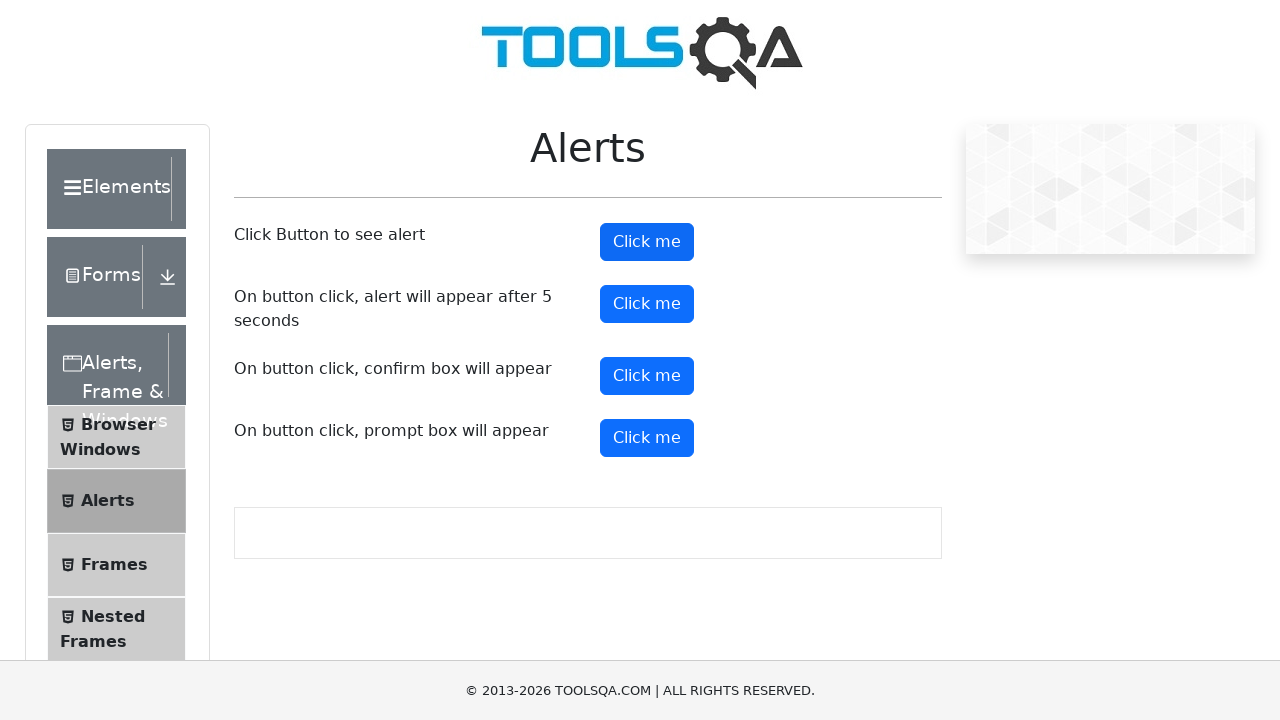

Set up dialog handler to accept alerts
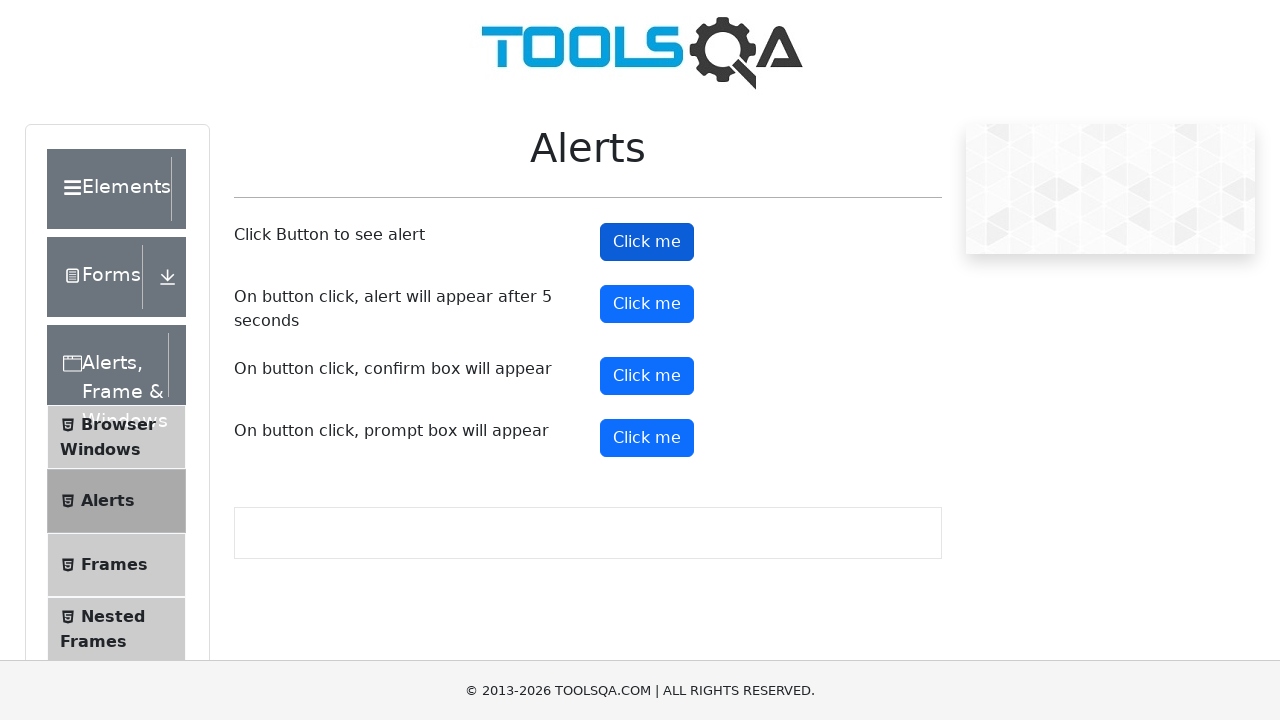

Clicked button to trigger prompt alert at (647, 438) on #promtButton
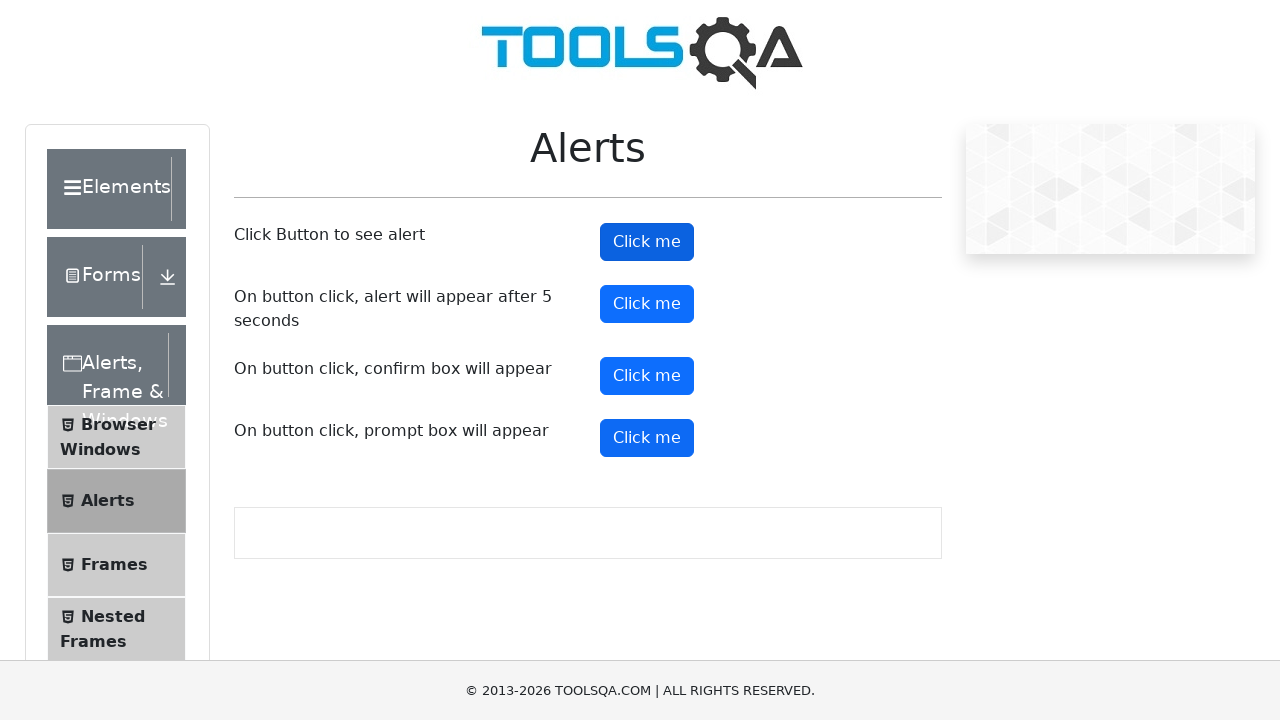

Set up dialog handler to accept prompt and enter 'Hello'
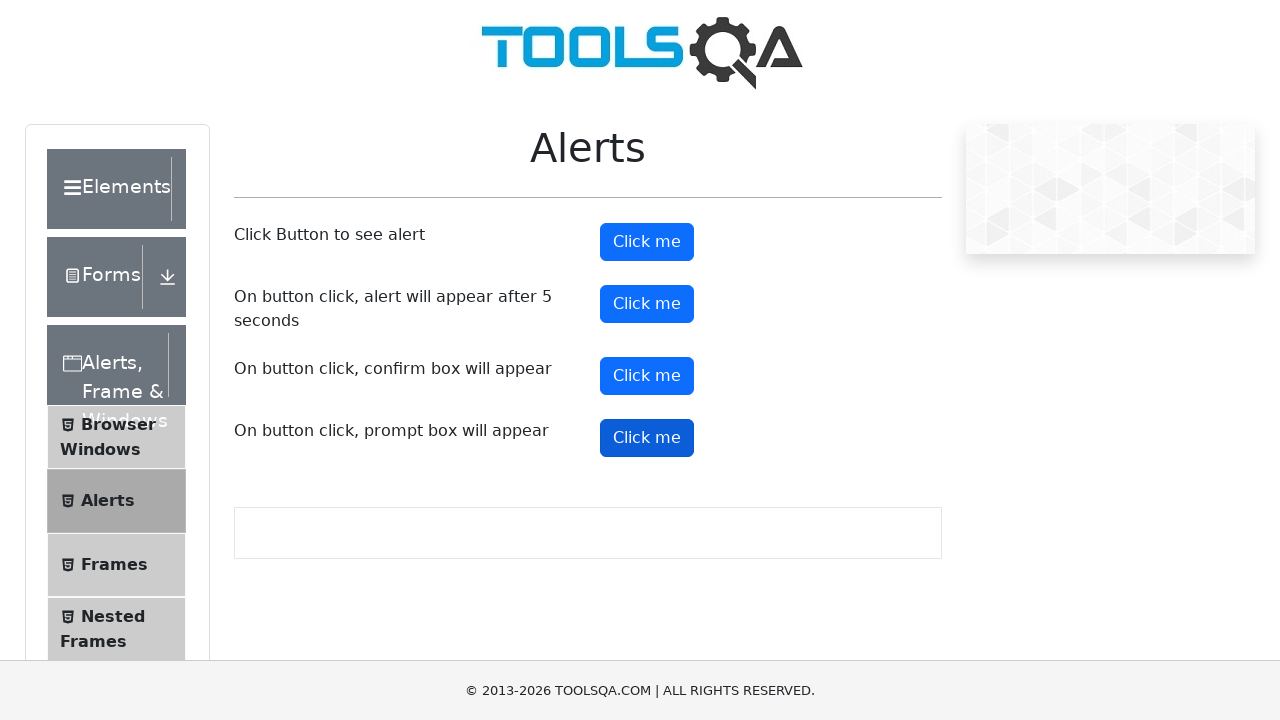

Re-clicked prompt button to trigger with custom handler at (647, 438) on #promtButton
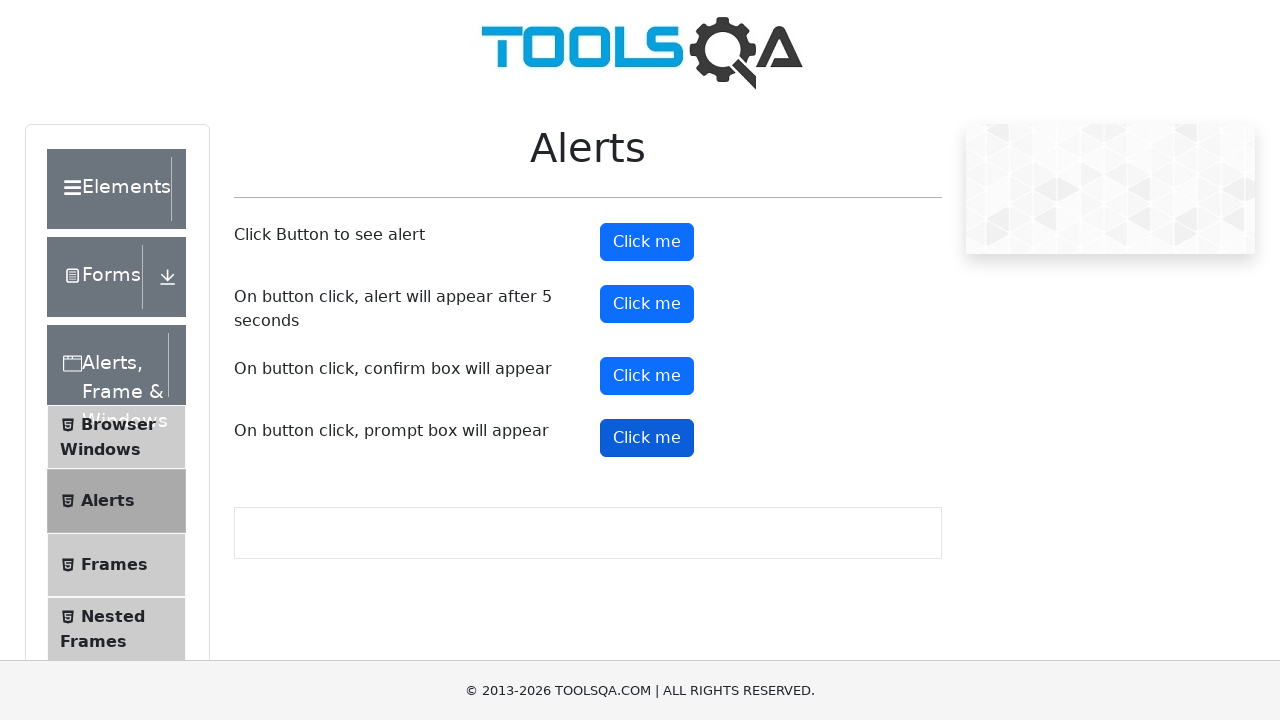

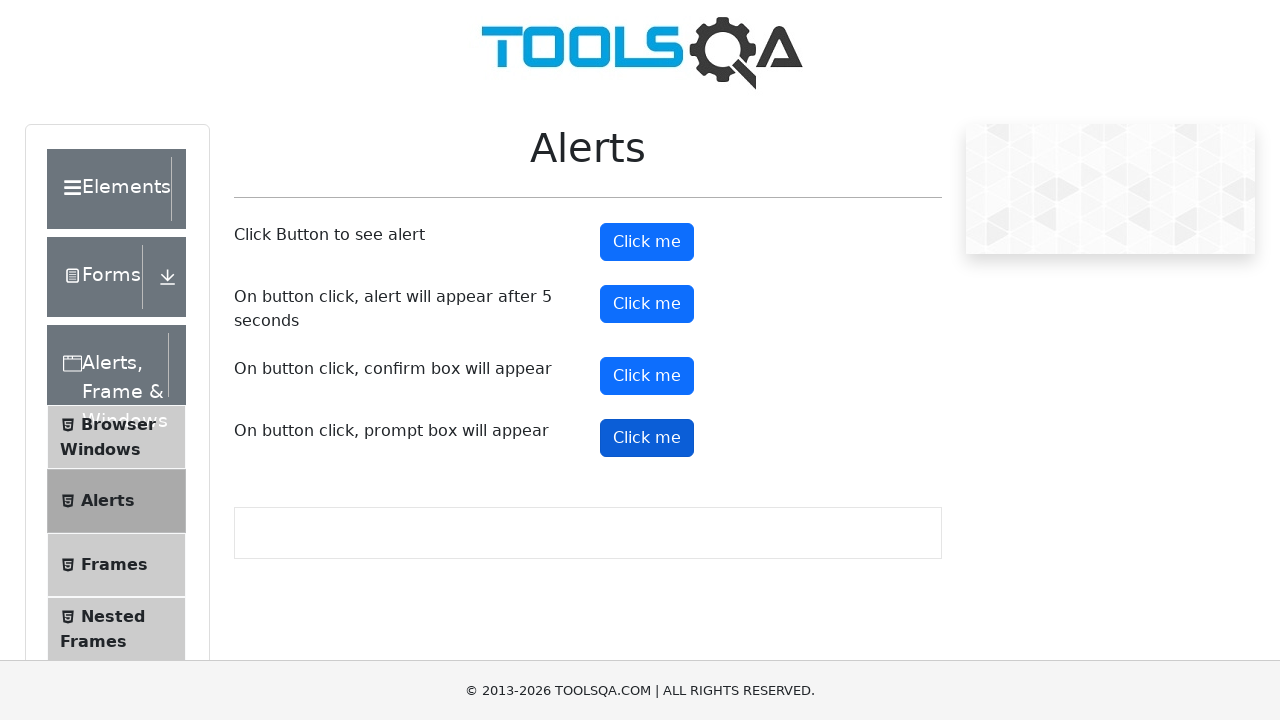